Tests Add/Remove Elements page by adding an element and then removing it

Starting URL: https://the-internet.herokuapp.com

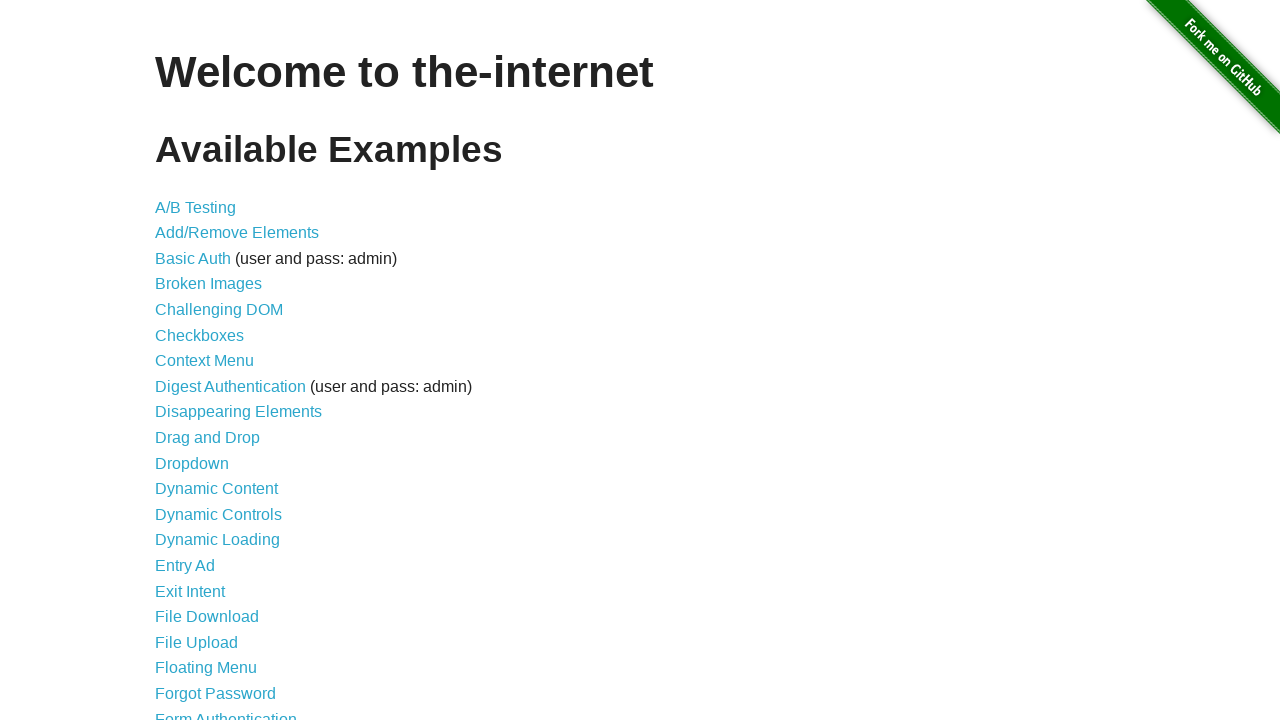

Clicked on Add/Remove Elements link at (237, 233) on a[href='/add_remove_elements/']
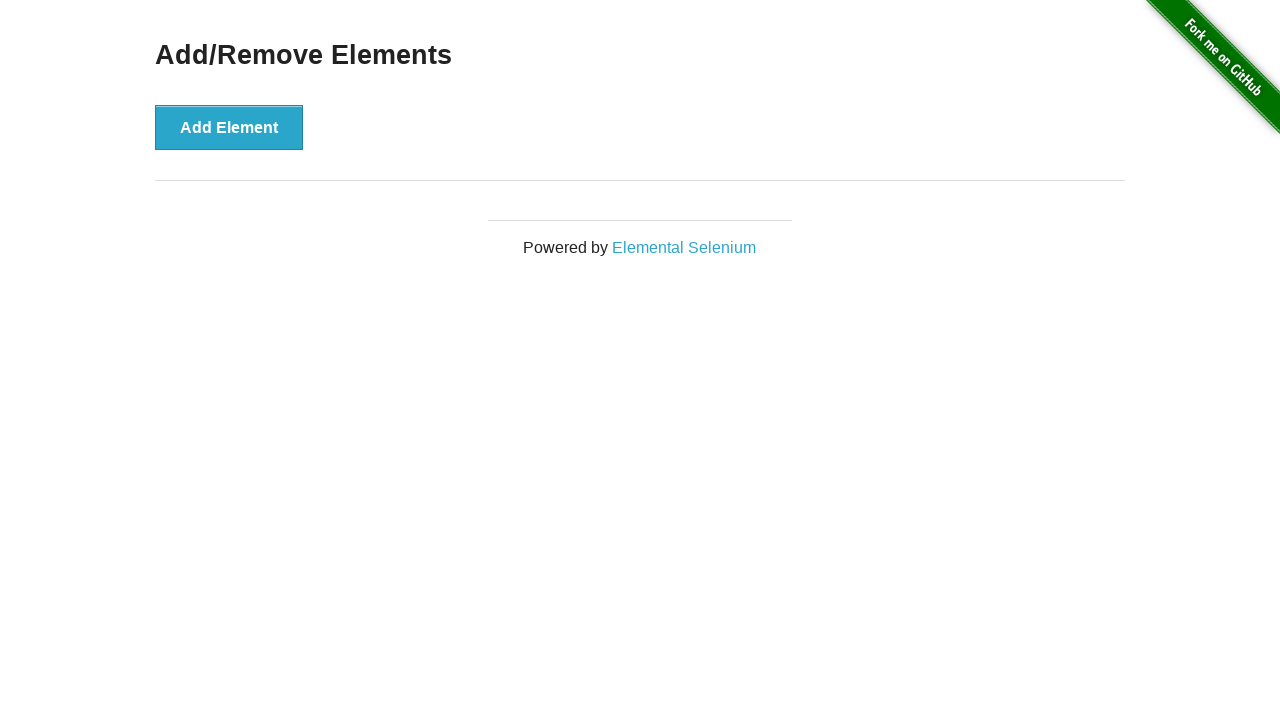

Add/Remove Elements page loaded
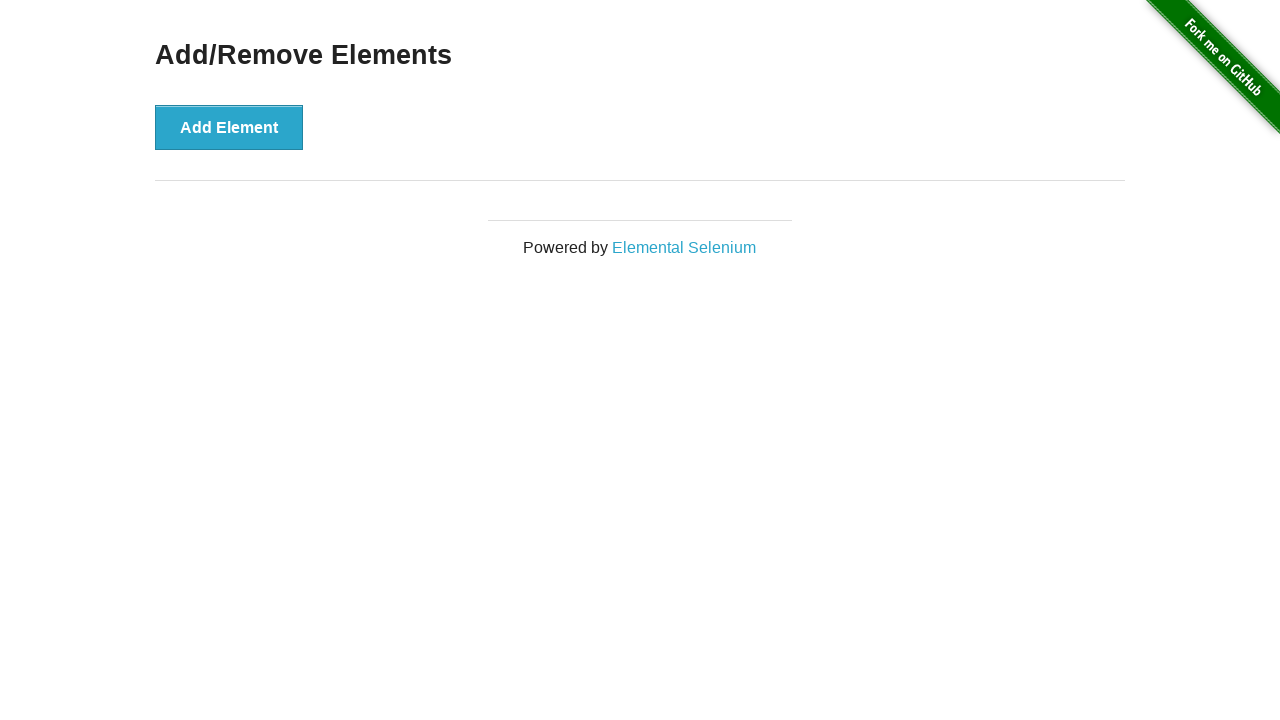

Clicked Add Element button at (229, 127) on button:has-text('Add Element')
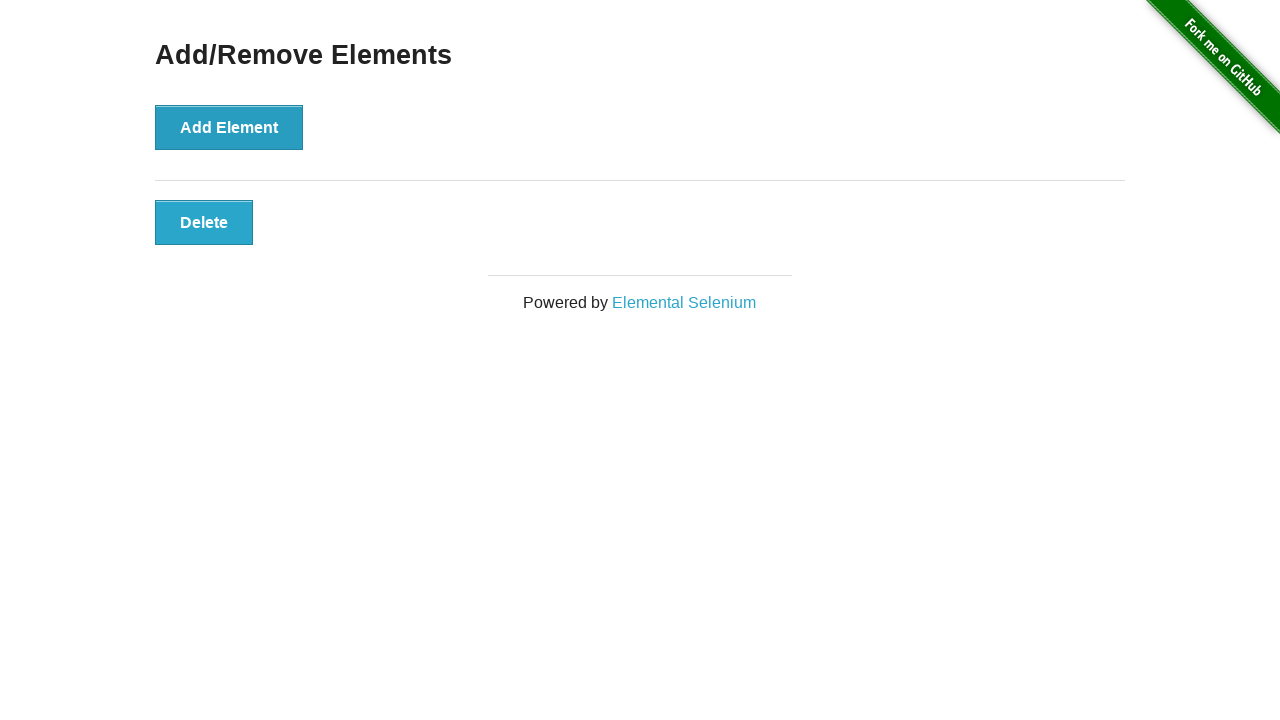

Delete button appeared after adding element
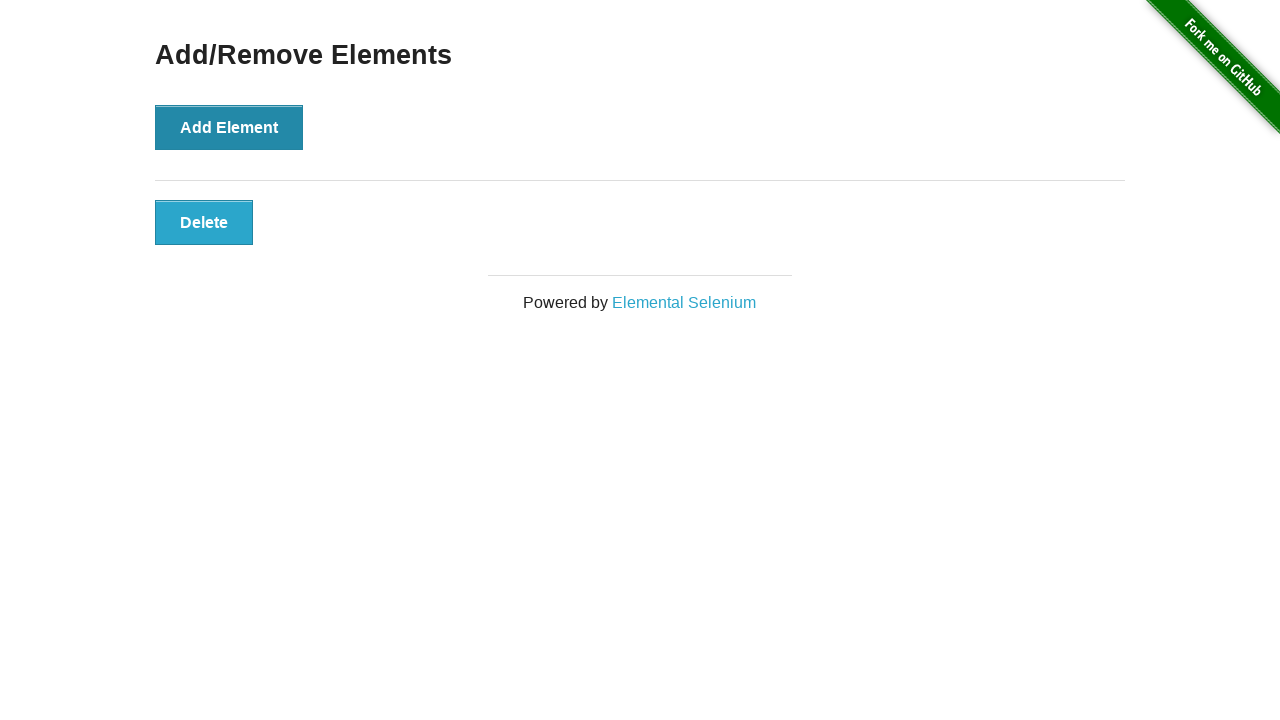

Clicked Delete button to remove element at (204, 222) on button.added-manually
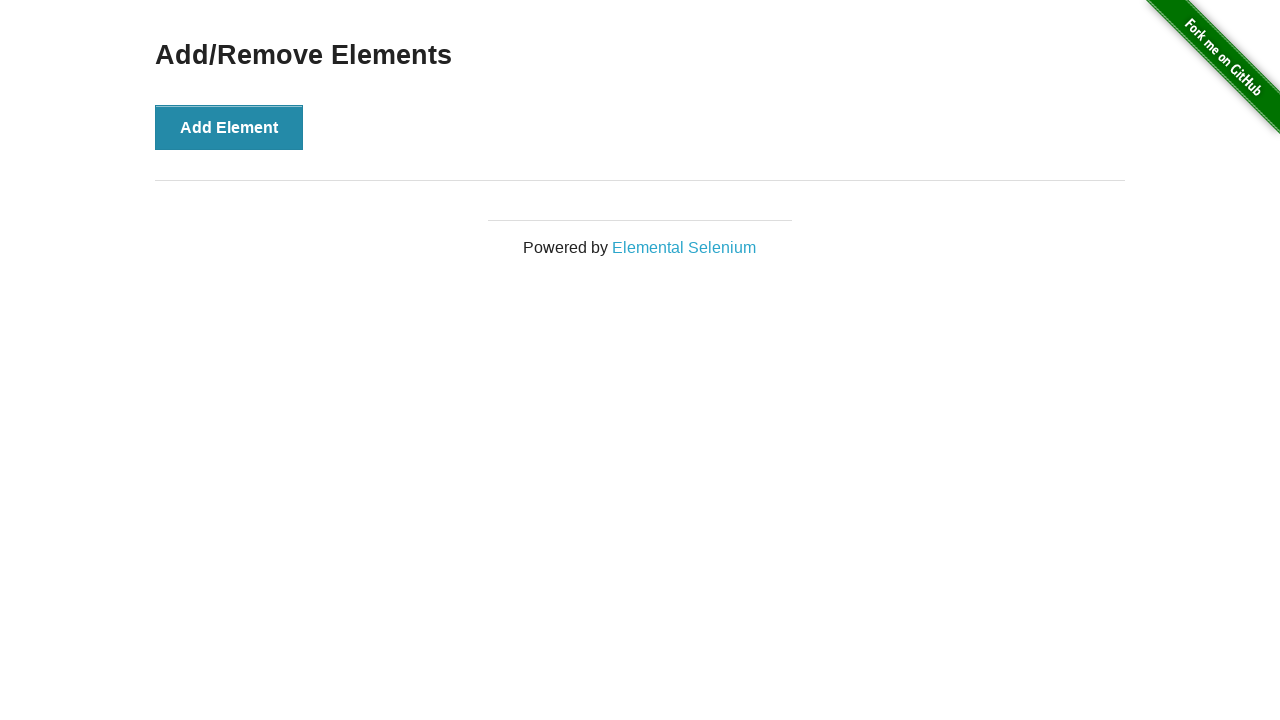

Verified that Delete button is removed from page
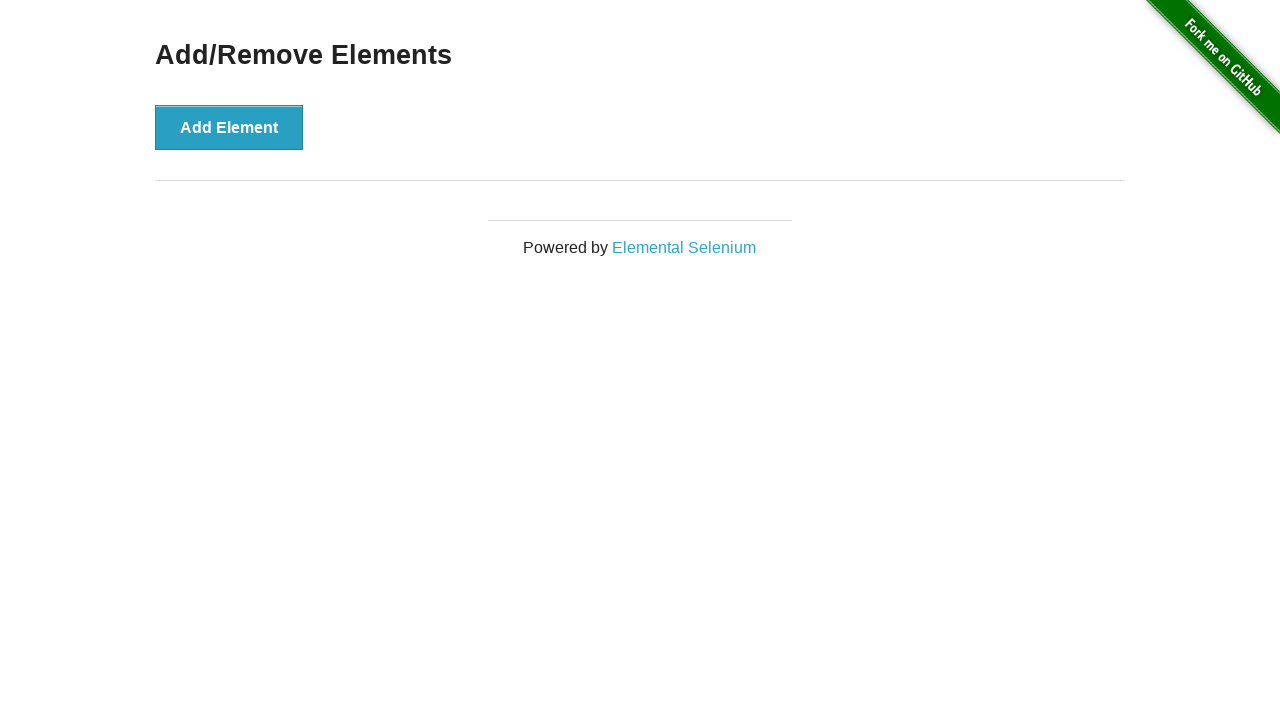

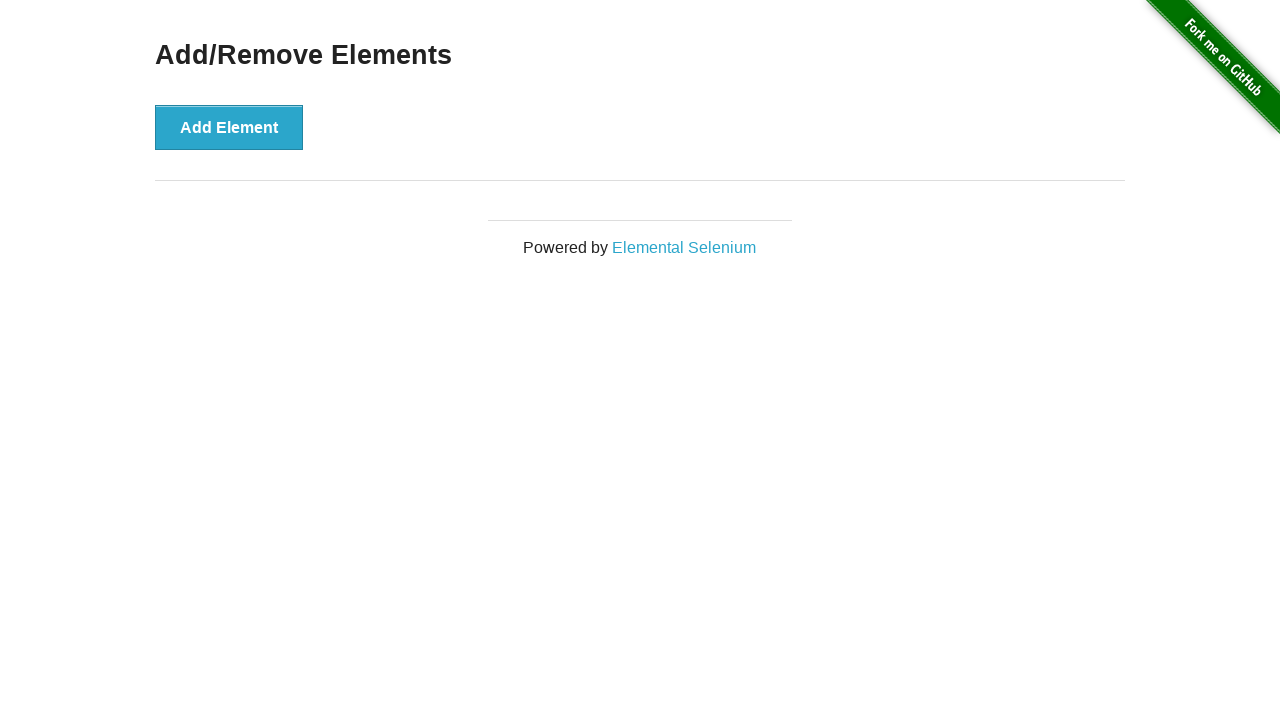